Navigates to Agoda travel booking site and enters a destination in the search field with a right-click action

Starting URL: https://www.agoda.com/en-in/

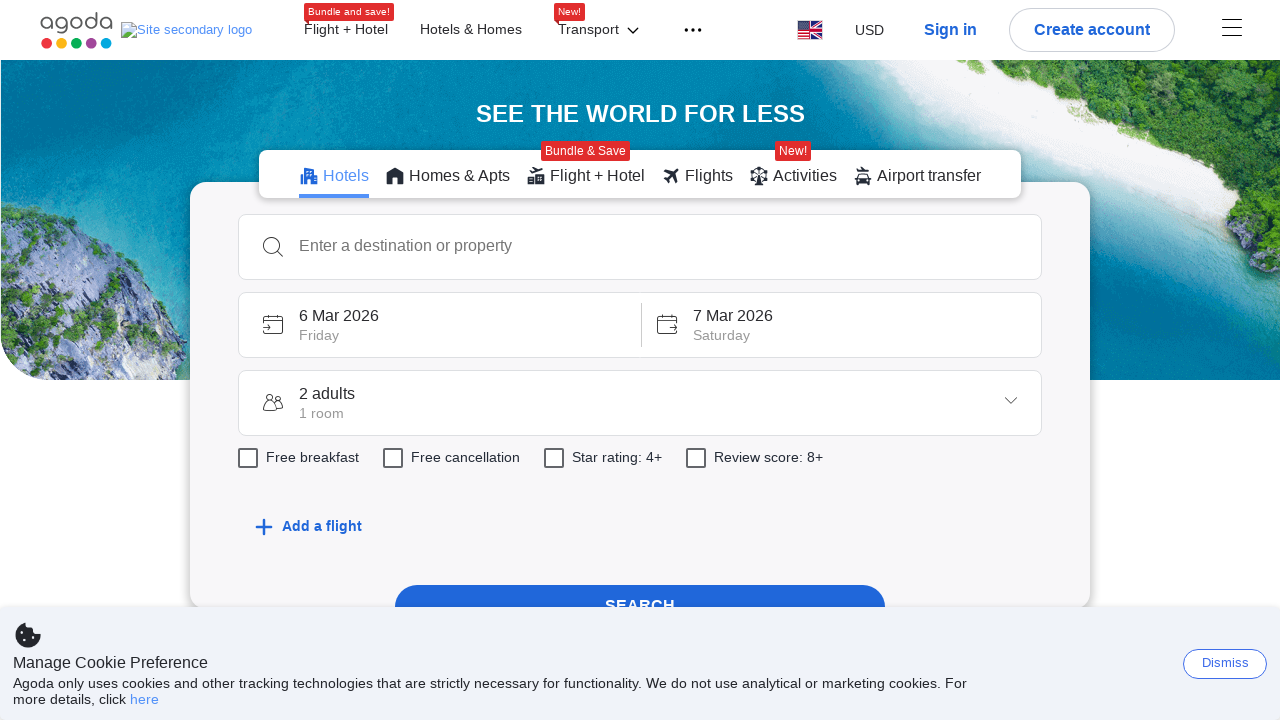

Filled destination search field with 'Orlando (FL)' on input[aria-label='Enter a destination or property']
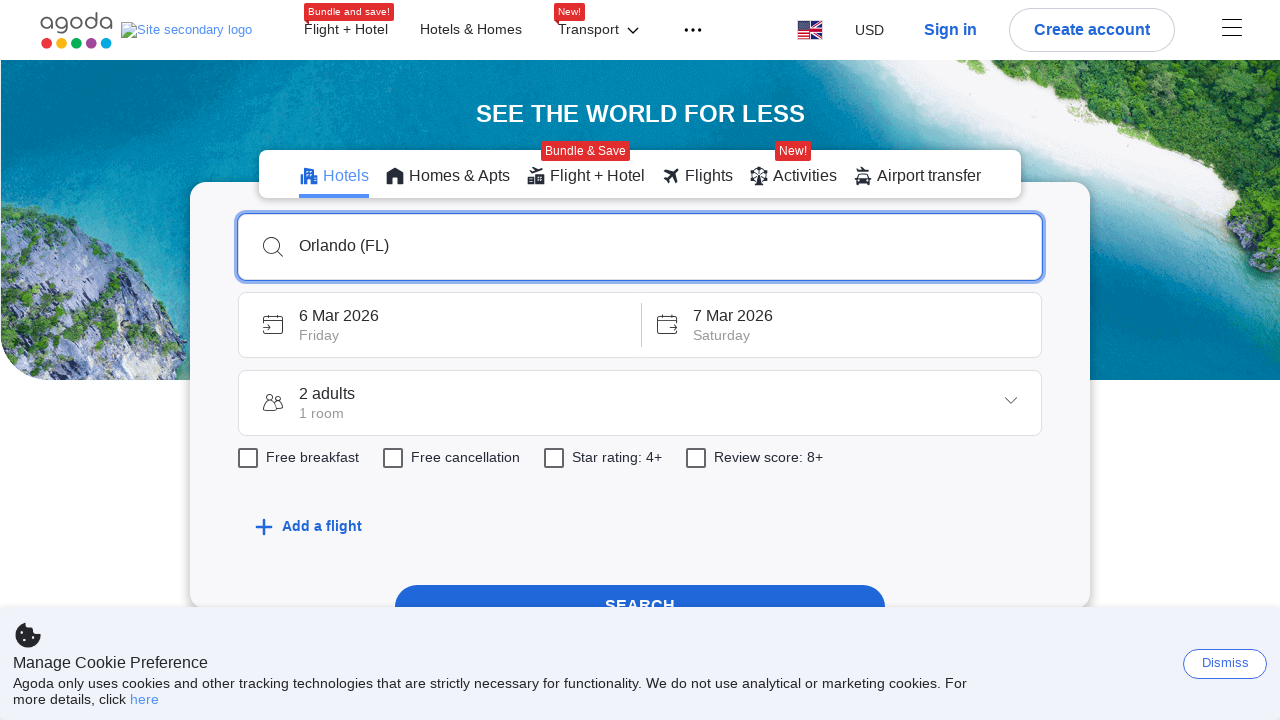

Right-clicked on the destination search field at (660, 246) on input[aria-label='Enter a destination or property']
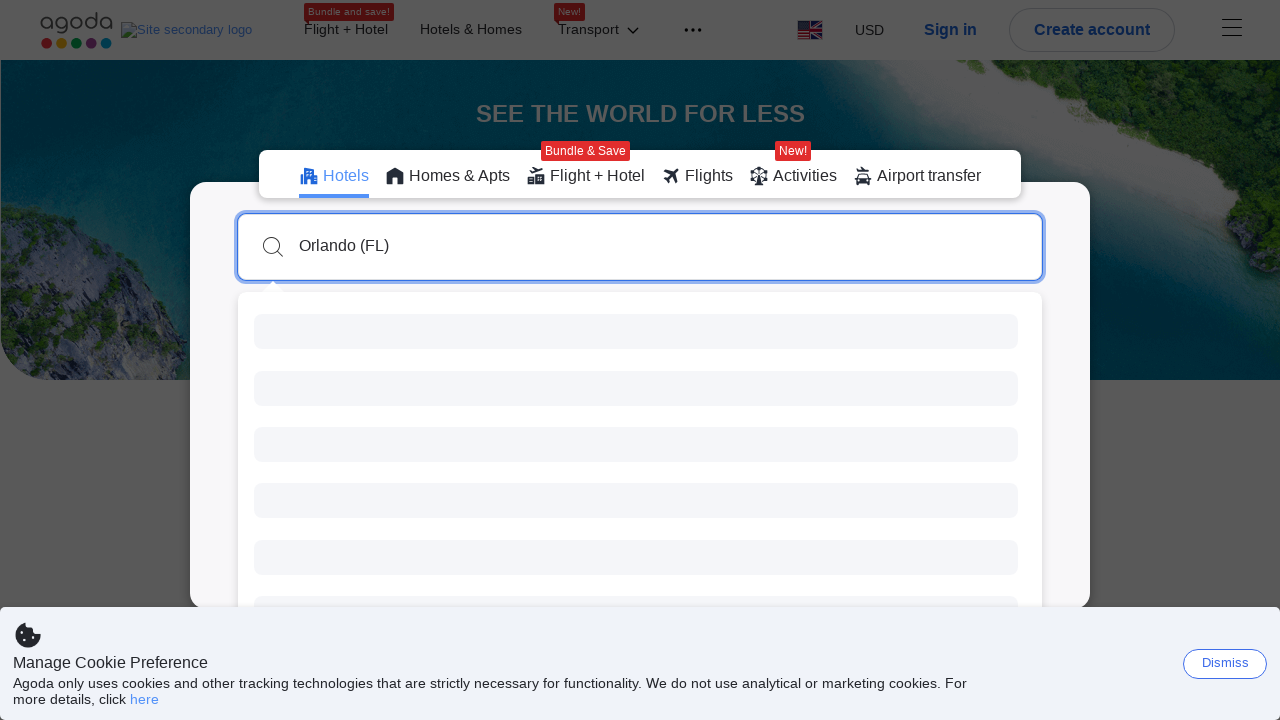

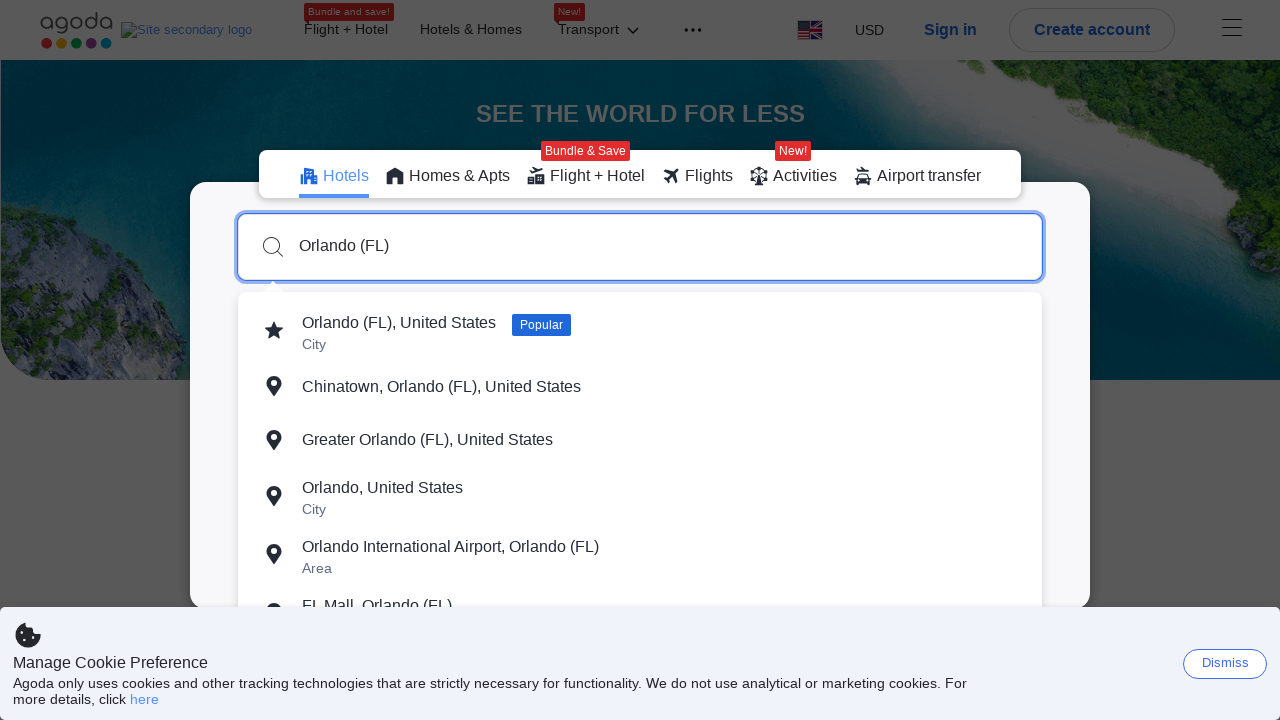